Tests drag and drop functionality by dragging a sample box element to a new position (50 pixels right and 50 pixels up from its original location)

Starting URL: https://letcode.in/draggable

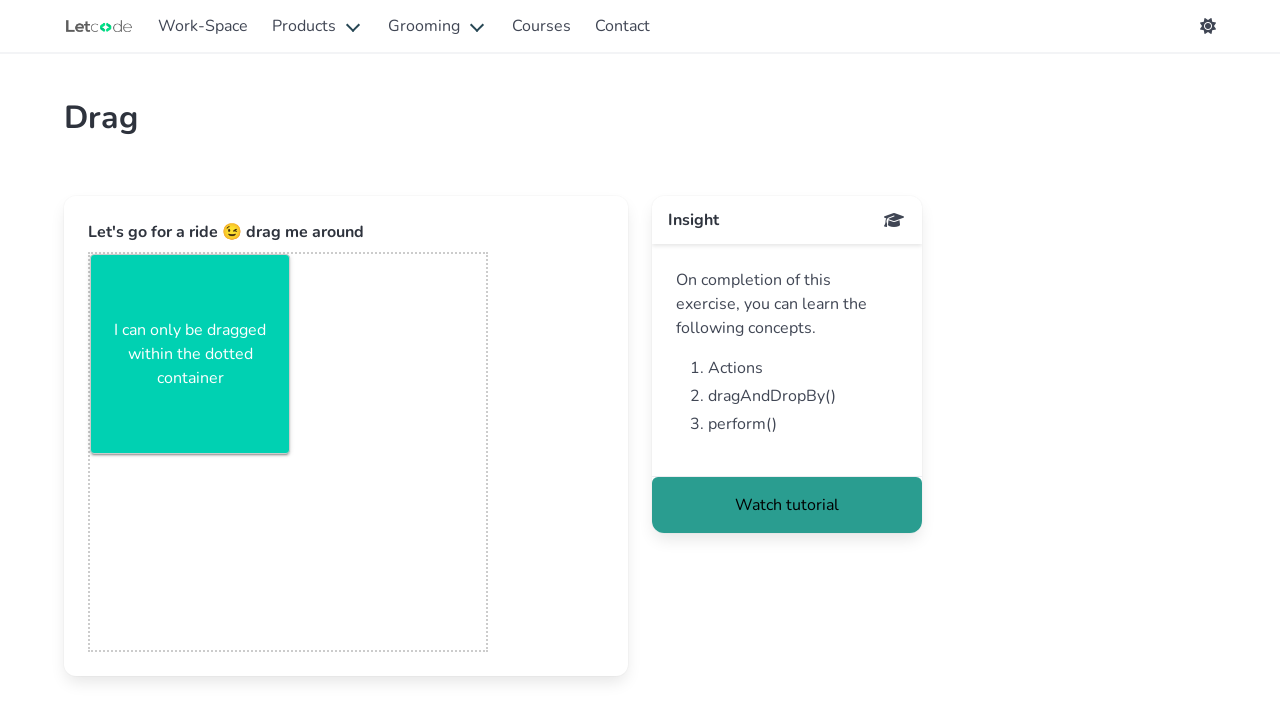

Waited for draggable #sample-box element to be visible
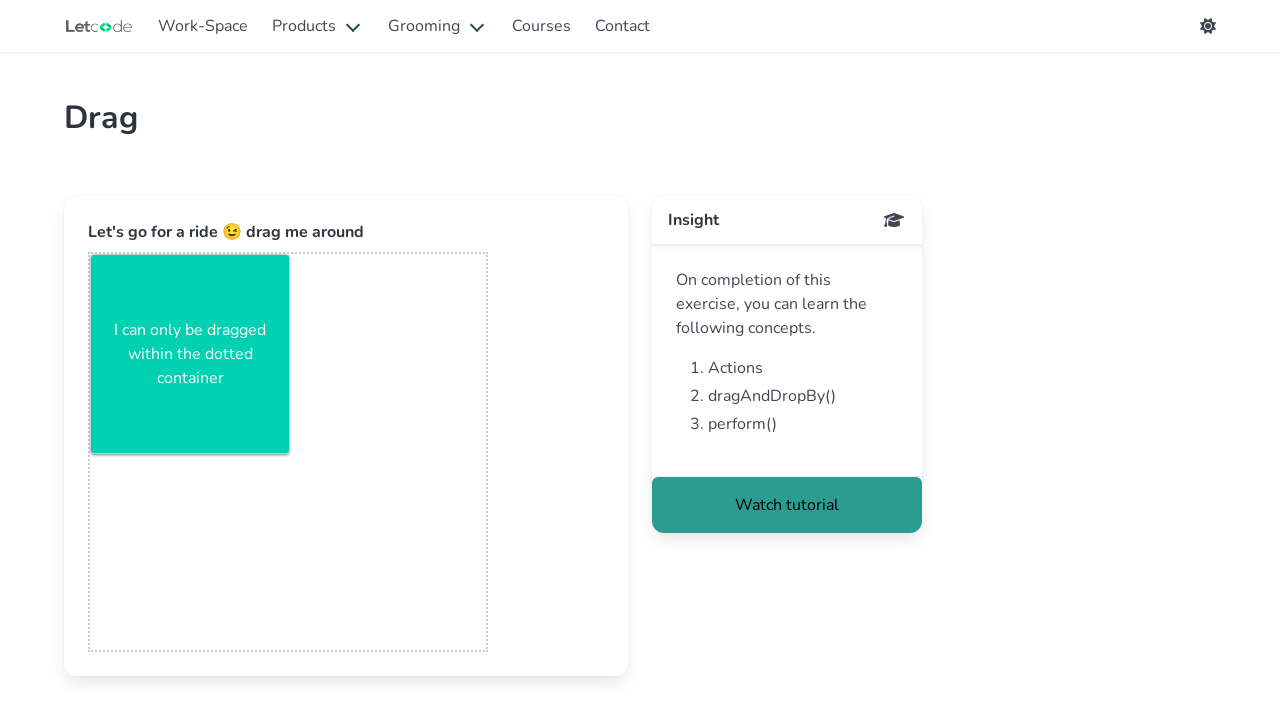

Retrieved bounding box of sample-box element
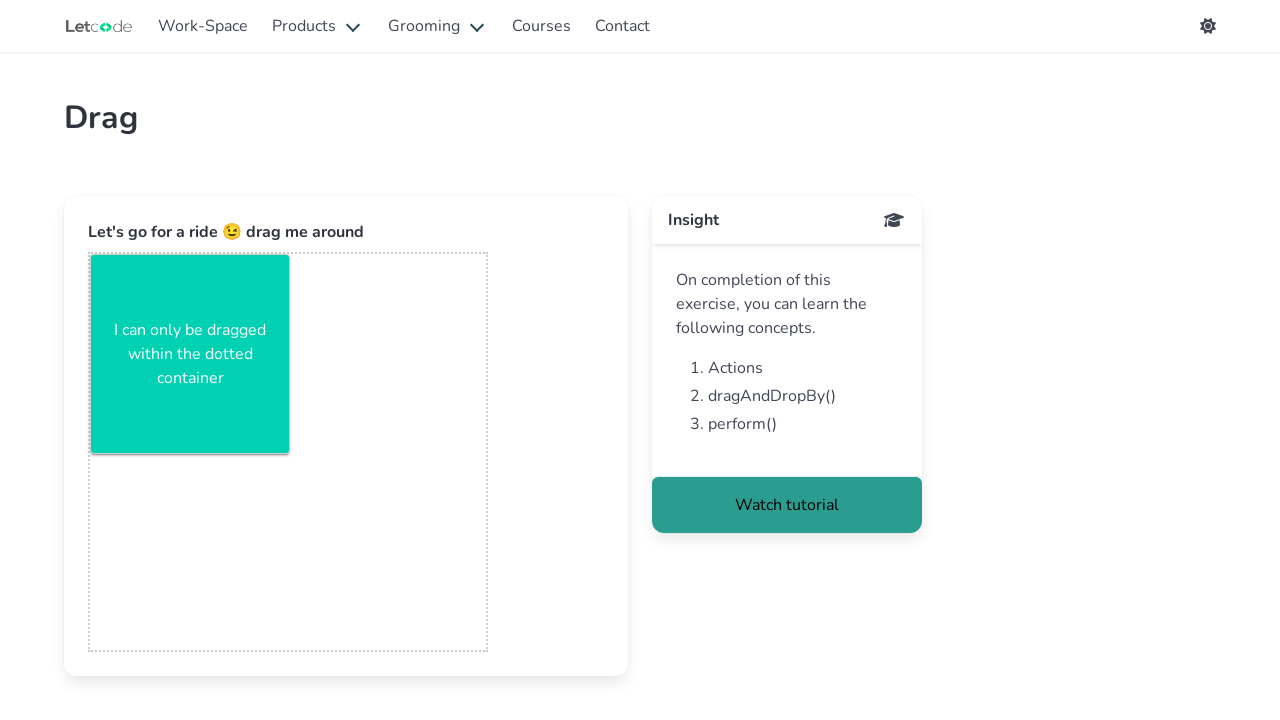

Dragged sample-box element 50 pixels right and 50 pixels up to new position at (241, 305)
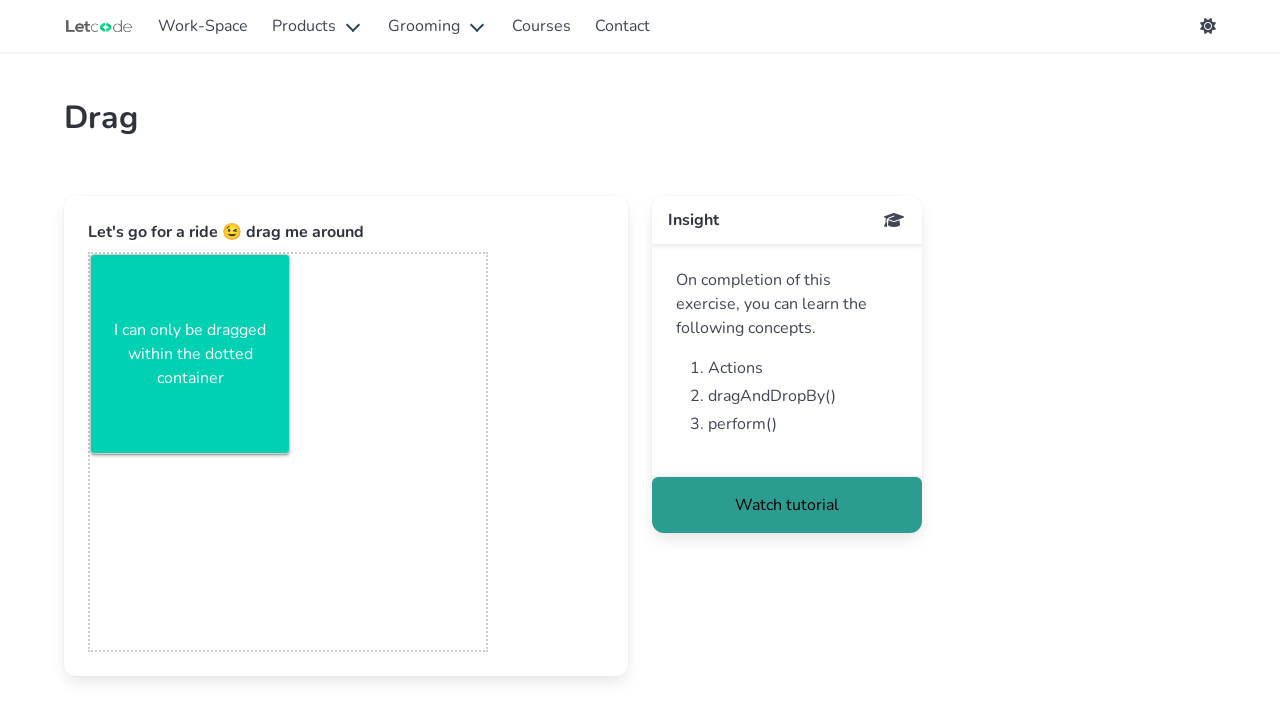

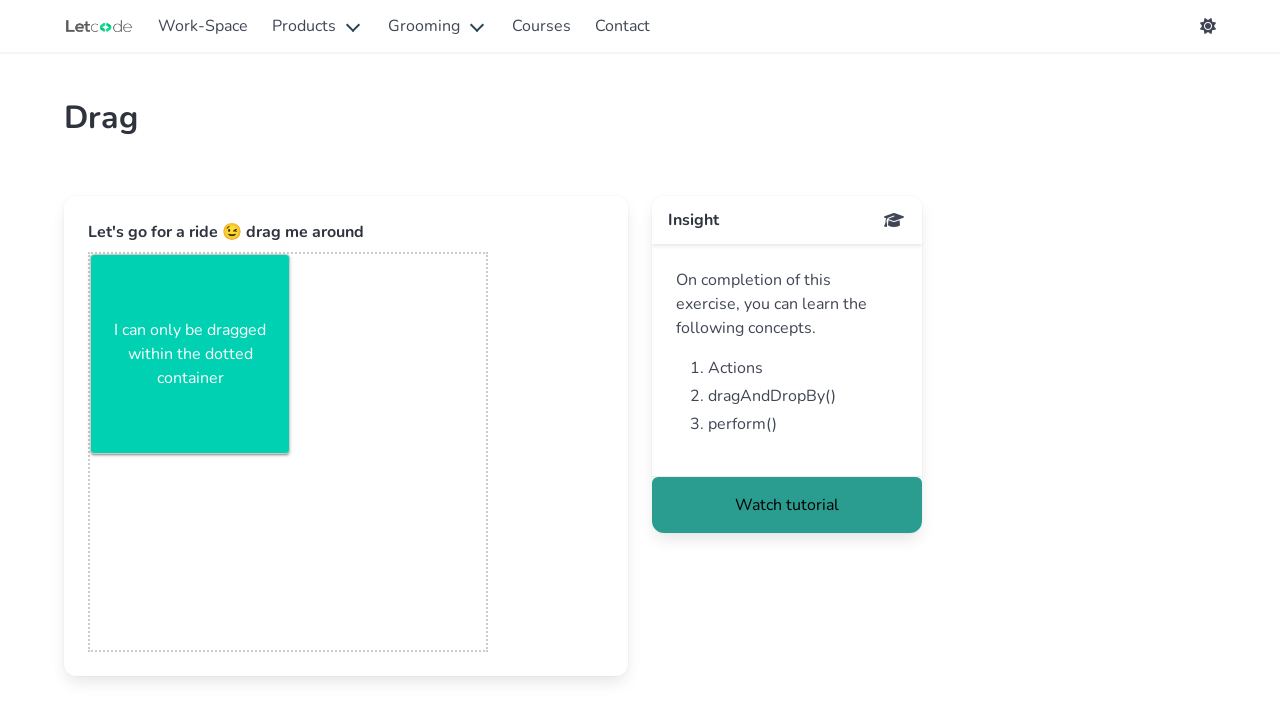